Tests search functionality by searching for a product by full name

Starting URL: http://intershop5.skillbox.ru/

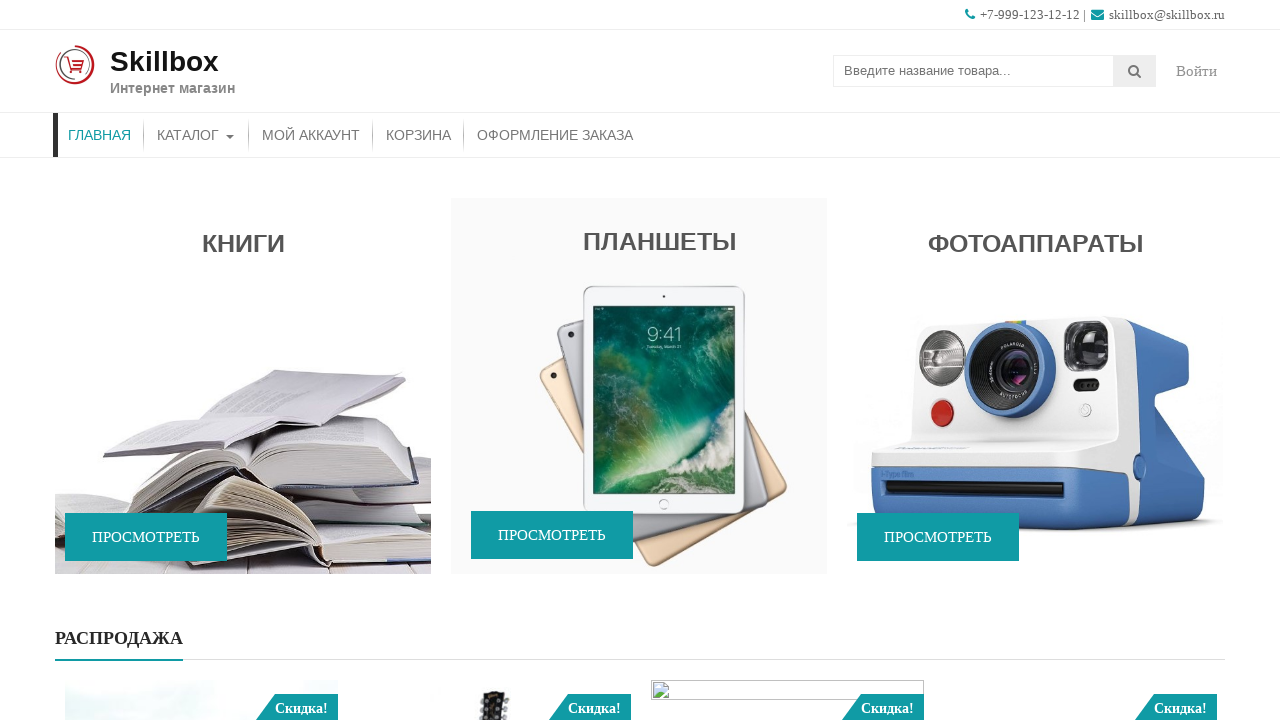

Filled search field with 'Apple Watch 6' on input.search-field
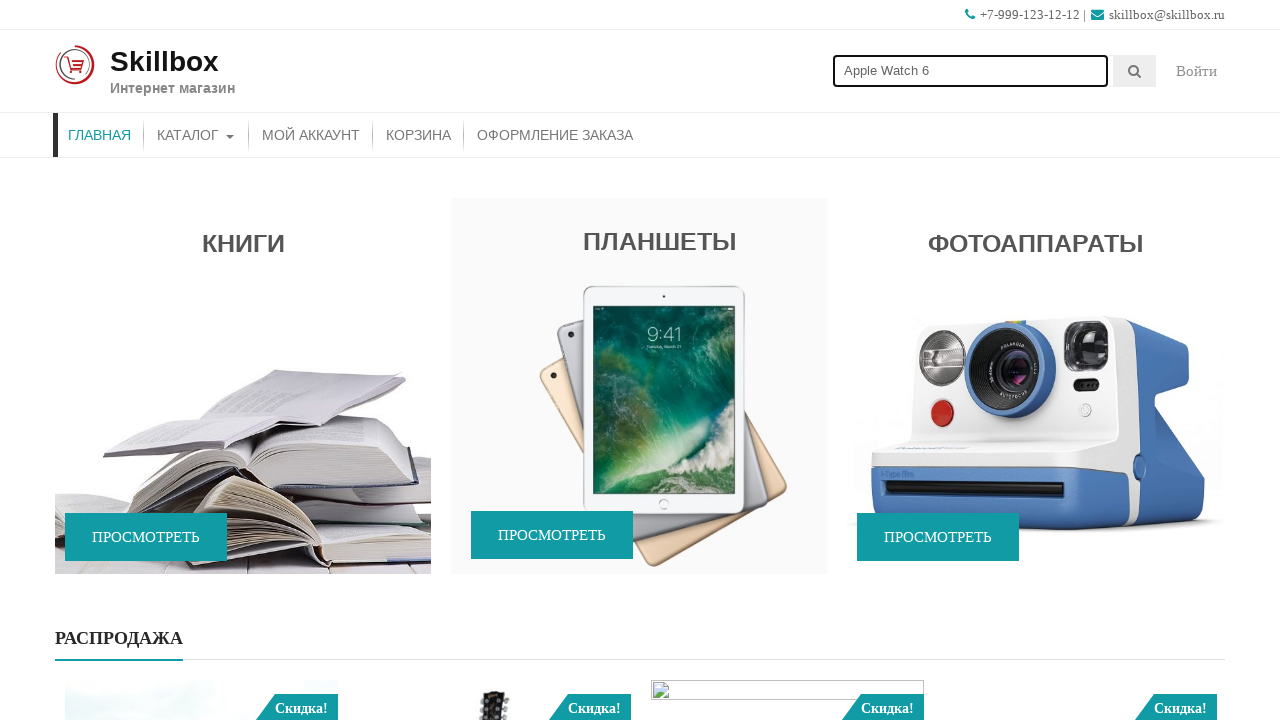

Clicked search button to search for Apple Watch 6 at (1135, 71) on button.searchsubmit
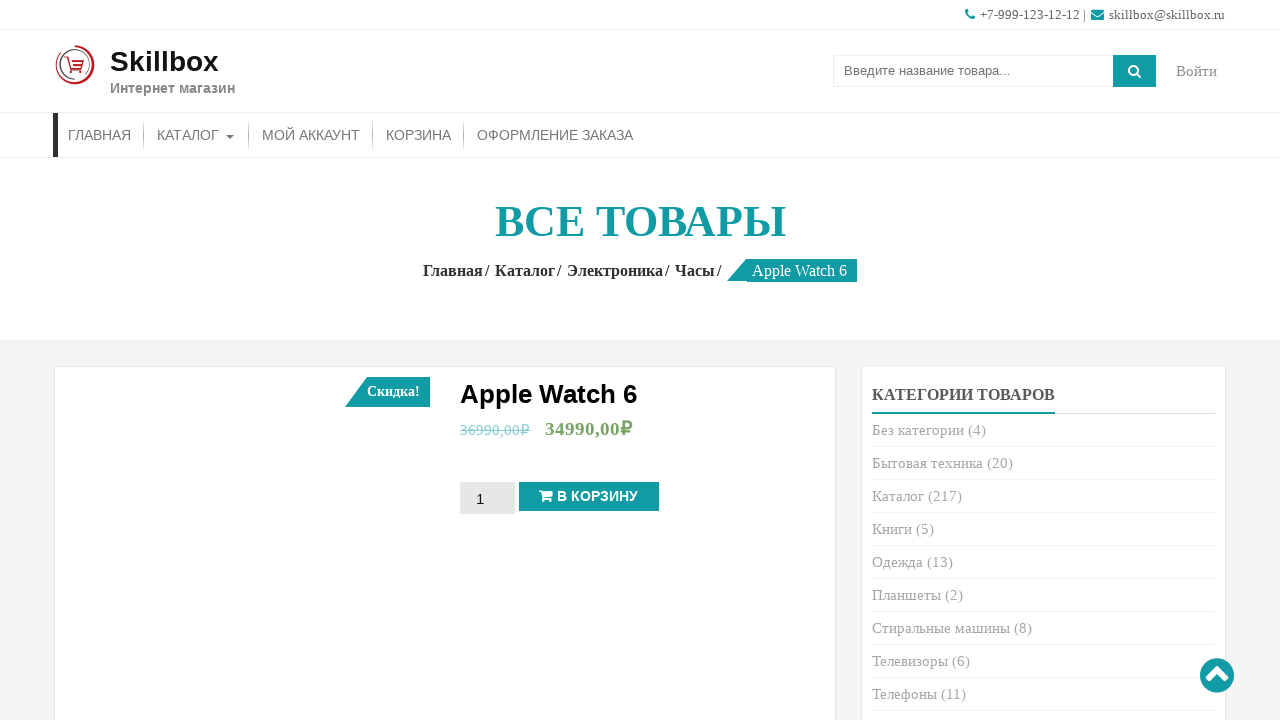

Product page loaded with Apple Watch 6 found
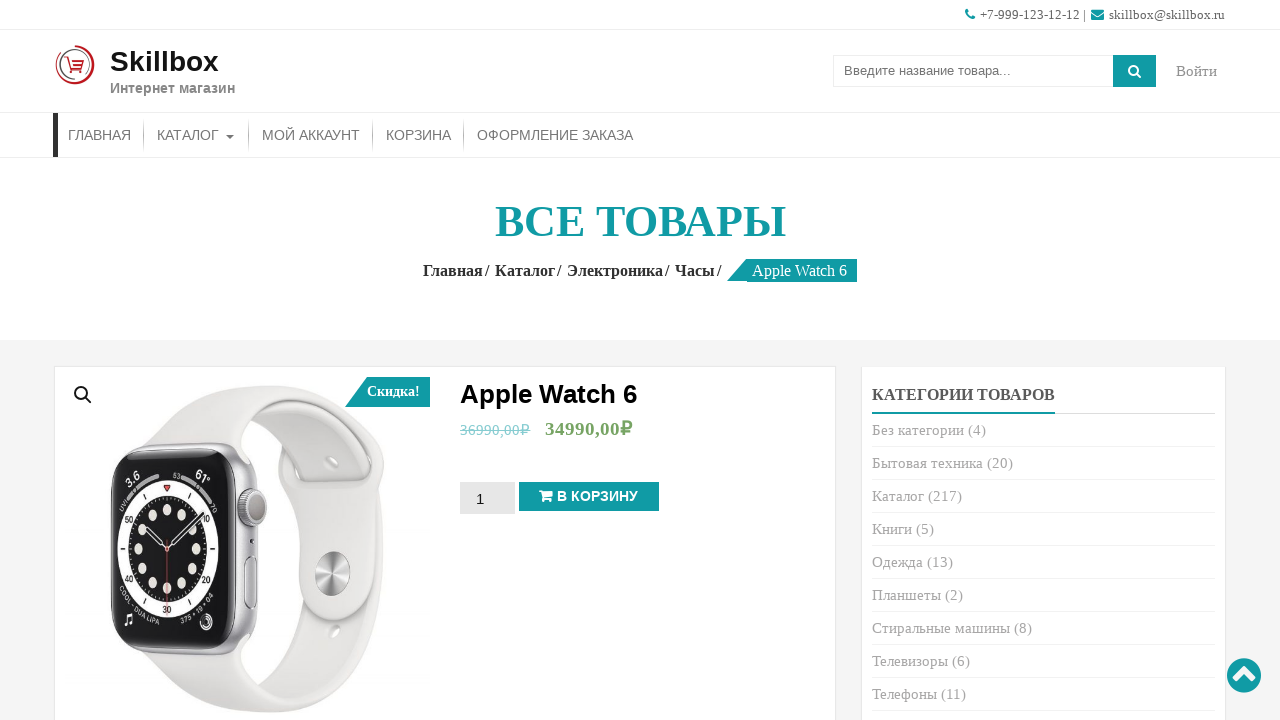

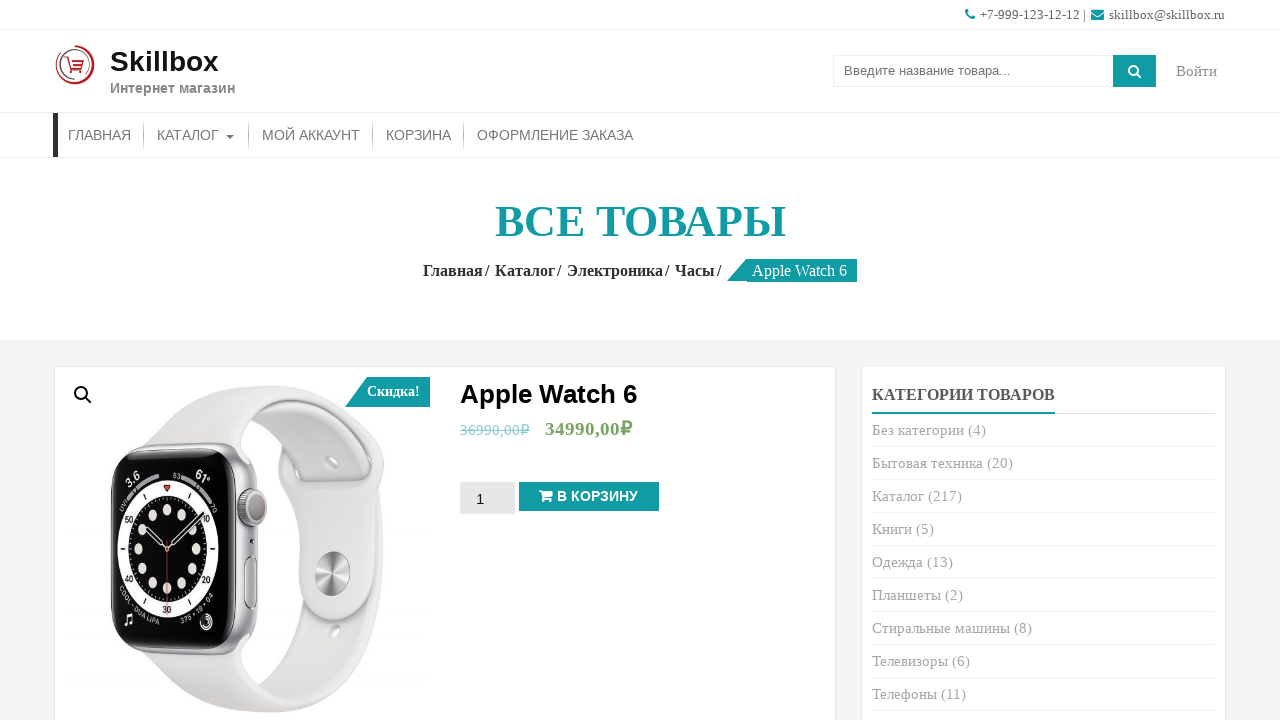